Tests page 5 text content (what's important in nutrition) by navigating through the survey and verifying options.

Starting URL: https://dietsw.tutorplace.ru/

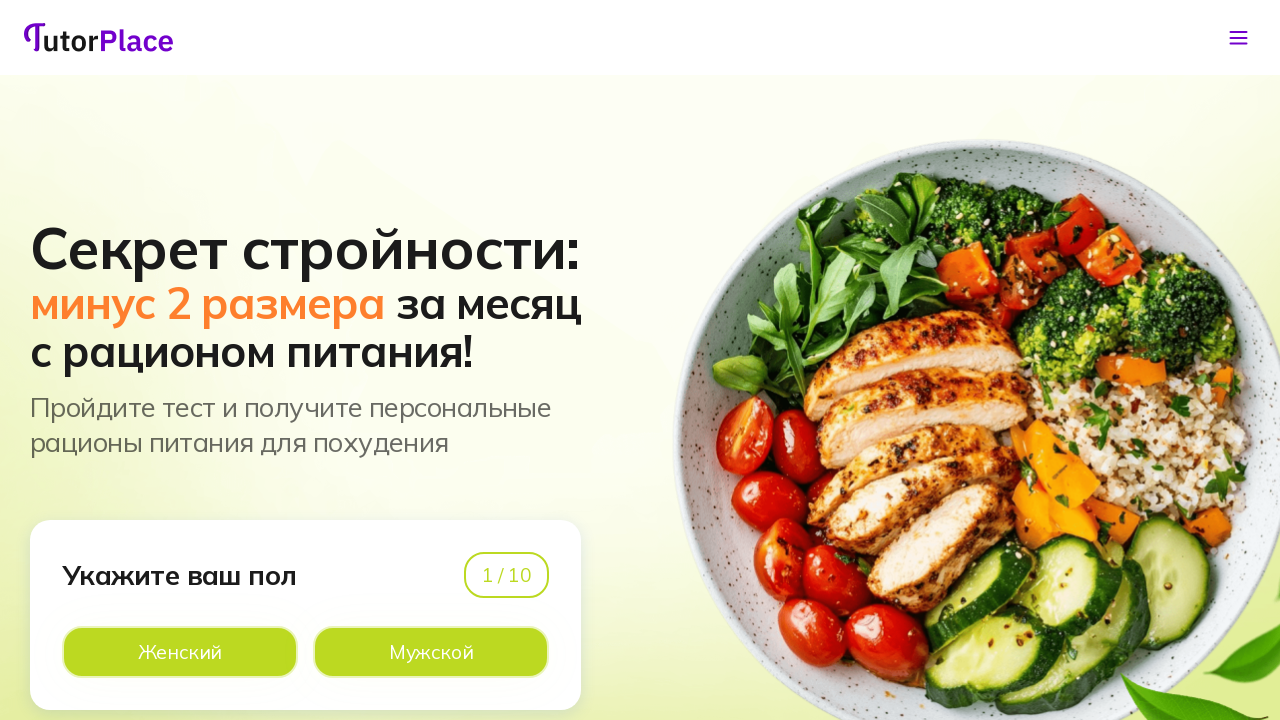

Clicked option on page 1 of survey at (431, 652) on xpath=//*[@id='app']/main/div/section[1]/div/div/div[1]/div[2]/div[2]/div[2]/lab
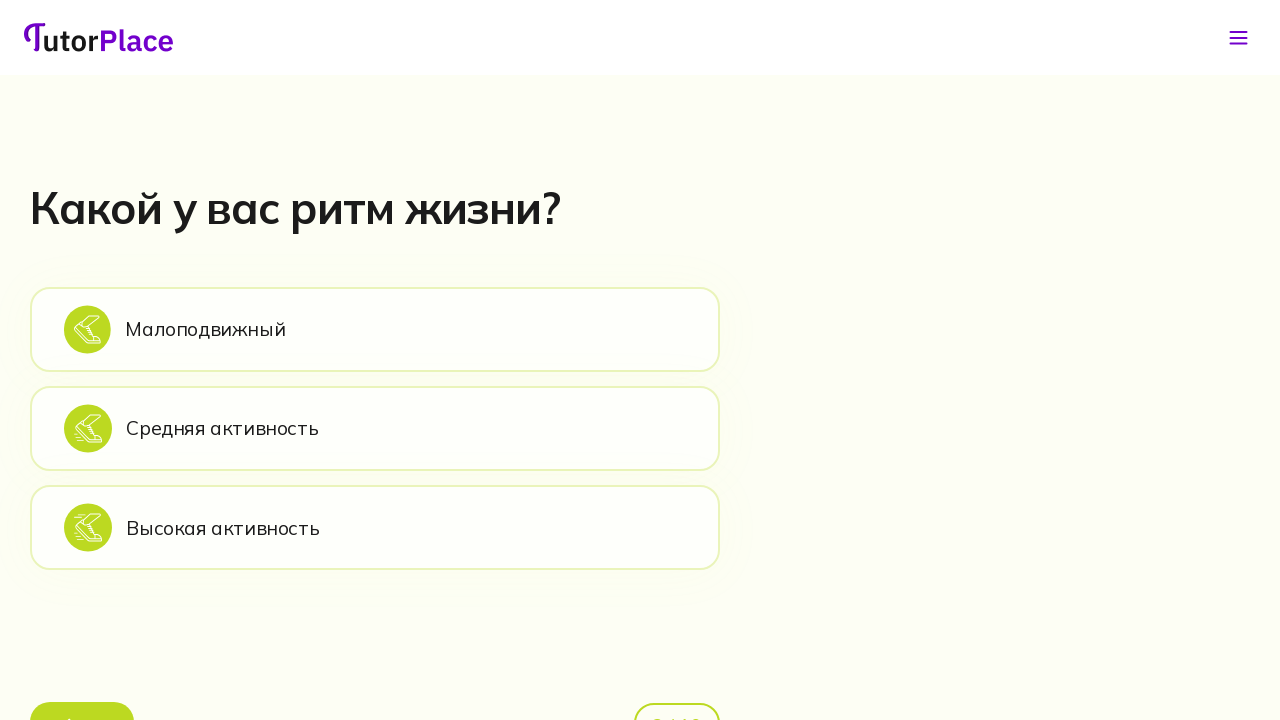

Clicked option on page 2 of survey at (375, 329) on xpath=//*[@id='app']/main/div/section[2]/div/div/div[2]/div[1]/div[2]/div[1]/lab
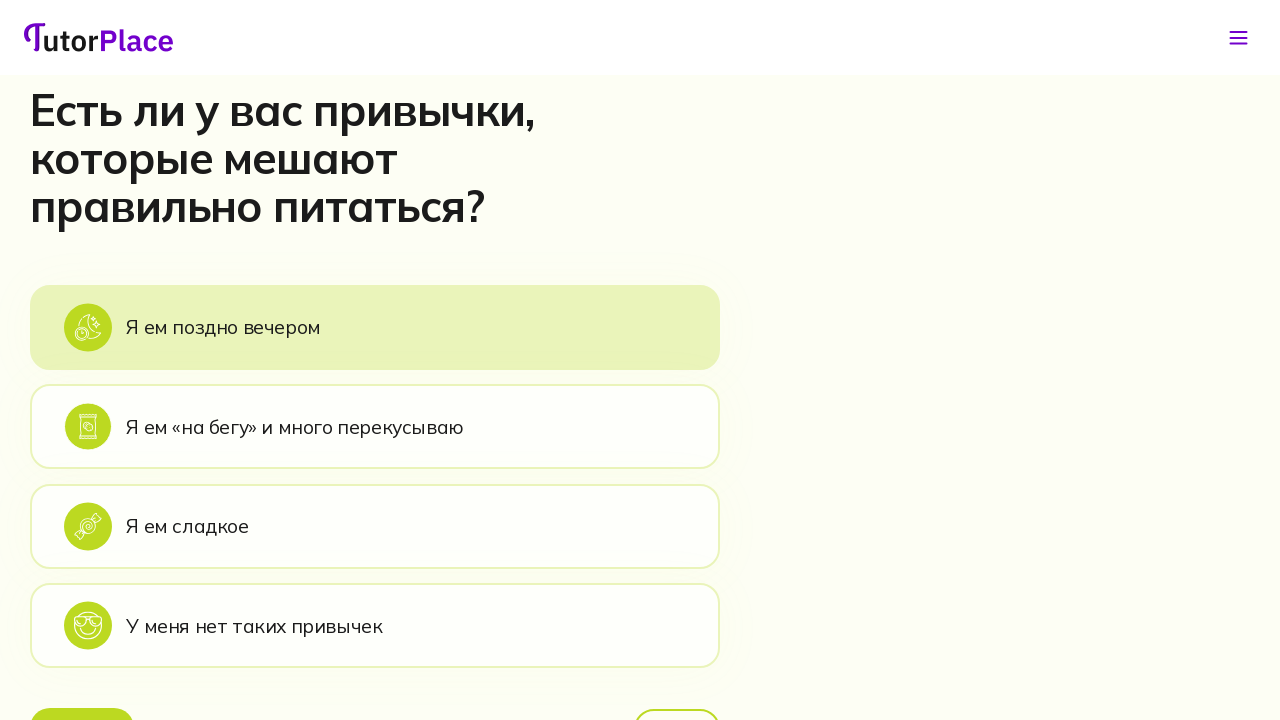

Clicked option on page 3 of survey at (375, 327) on xpath=//*[@id='app']/main/div/section[3]/div/div/div[2]/div[1]/div[2]/div[1]/lab
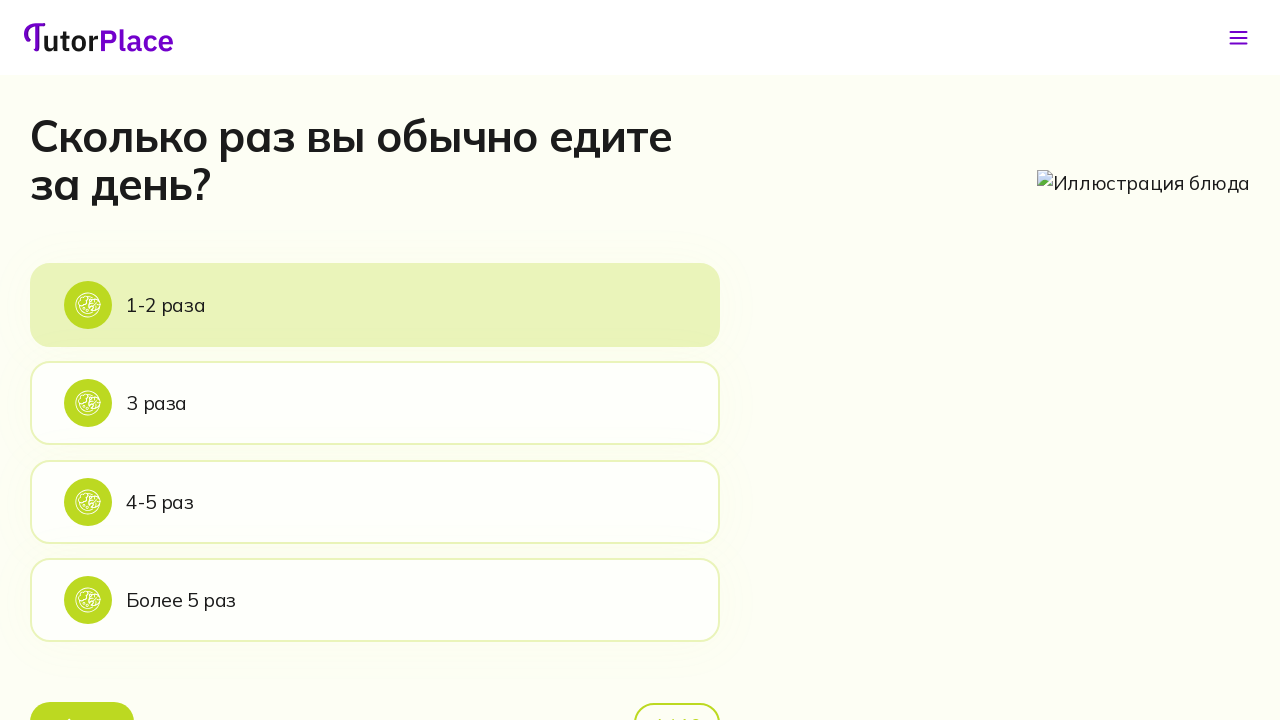

Clicked option on page 4 of survey at (375, 305) on xpath=//*[@id='app']/main/div/section[4]/div/div/div[2]/div[1]/div[2]/div[1]/lab
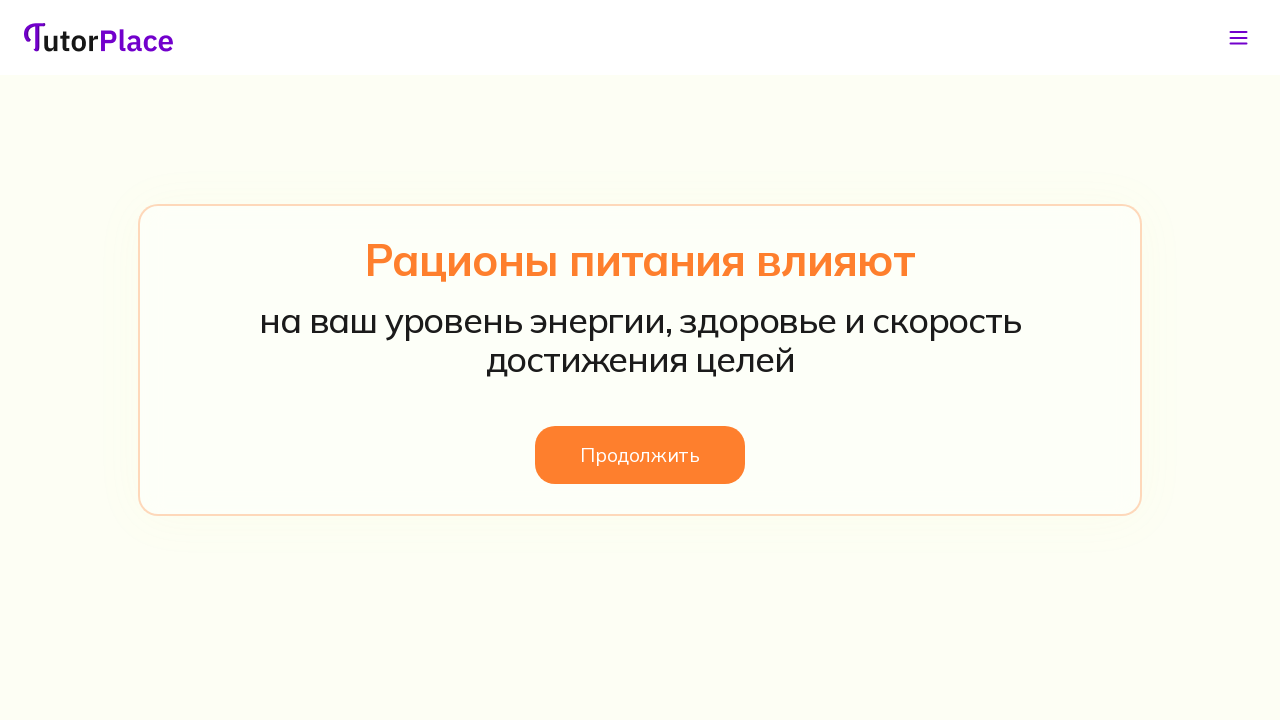

Clicked button on info screen to proceed at (640, 455) on xpath=//*[@id='app']/main/div/section[5]/div/div/div/button/span
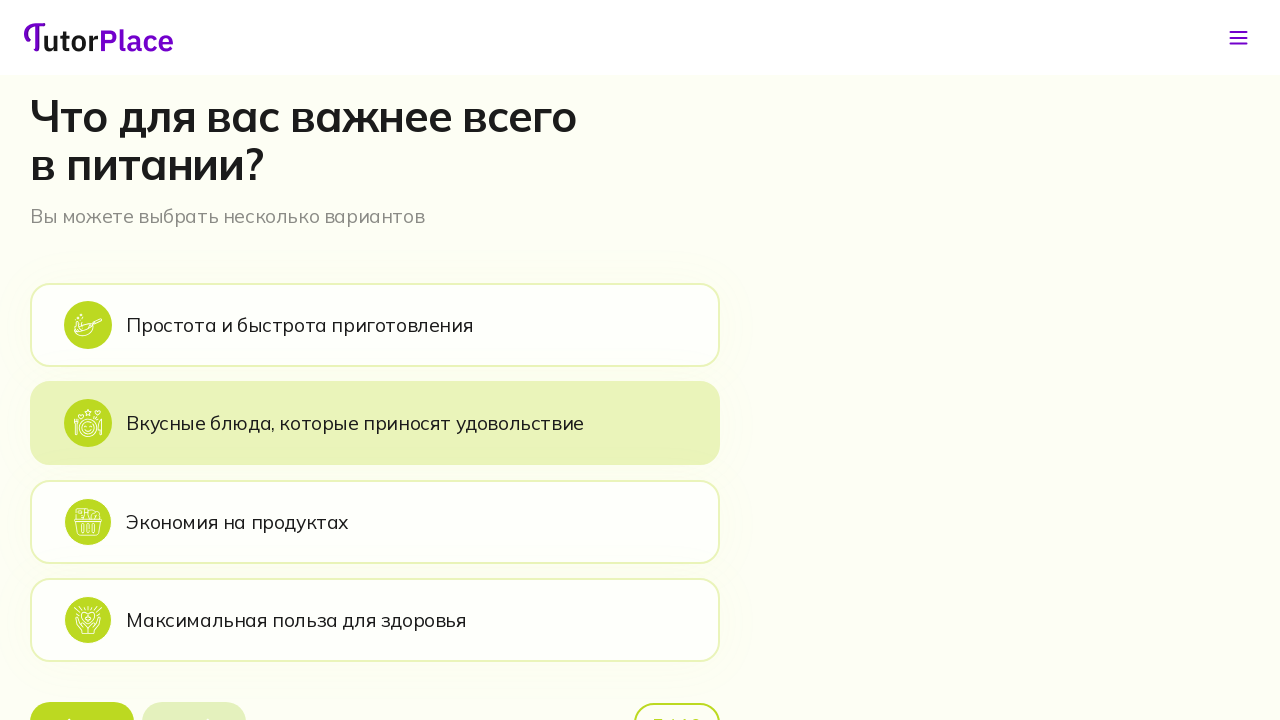

Page 5 heading loaded - 'What's important in nutrition' question visible
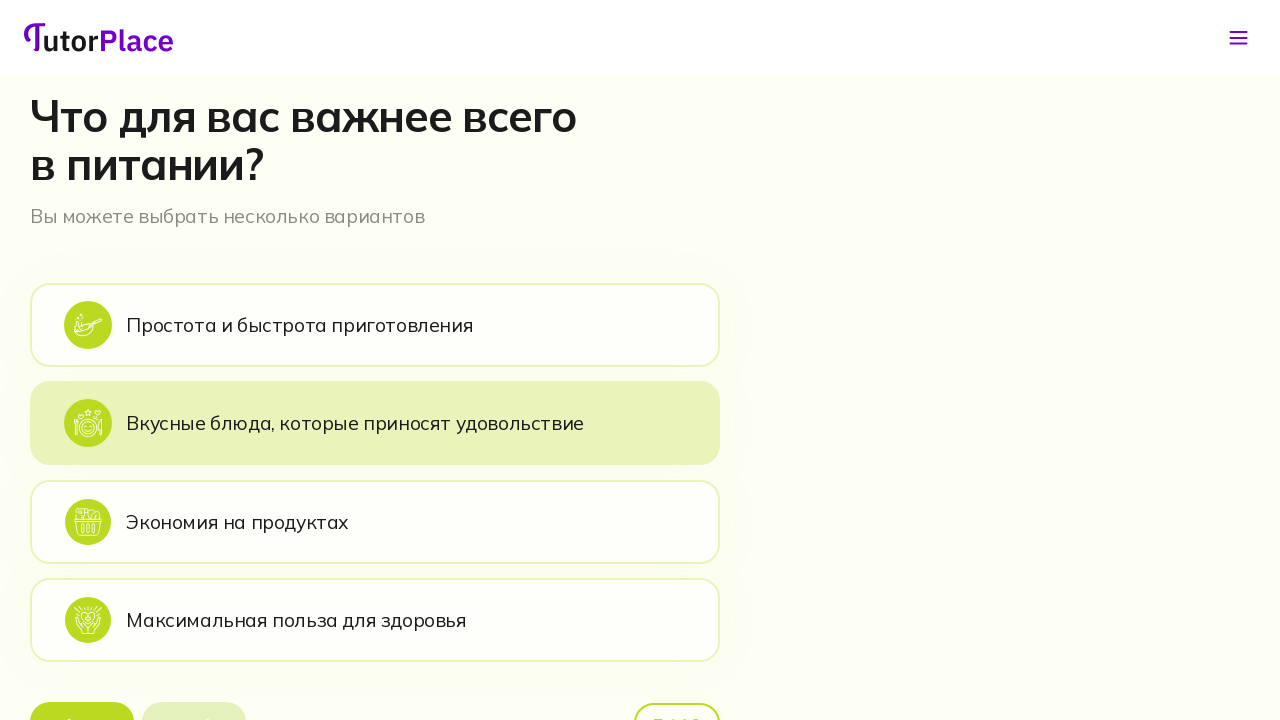

First option on page 5 loaded
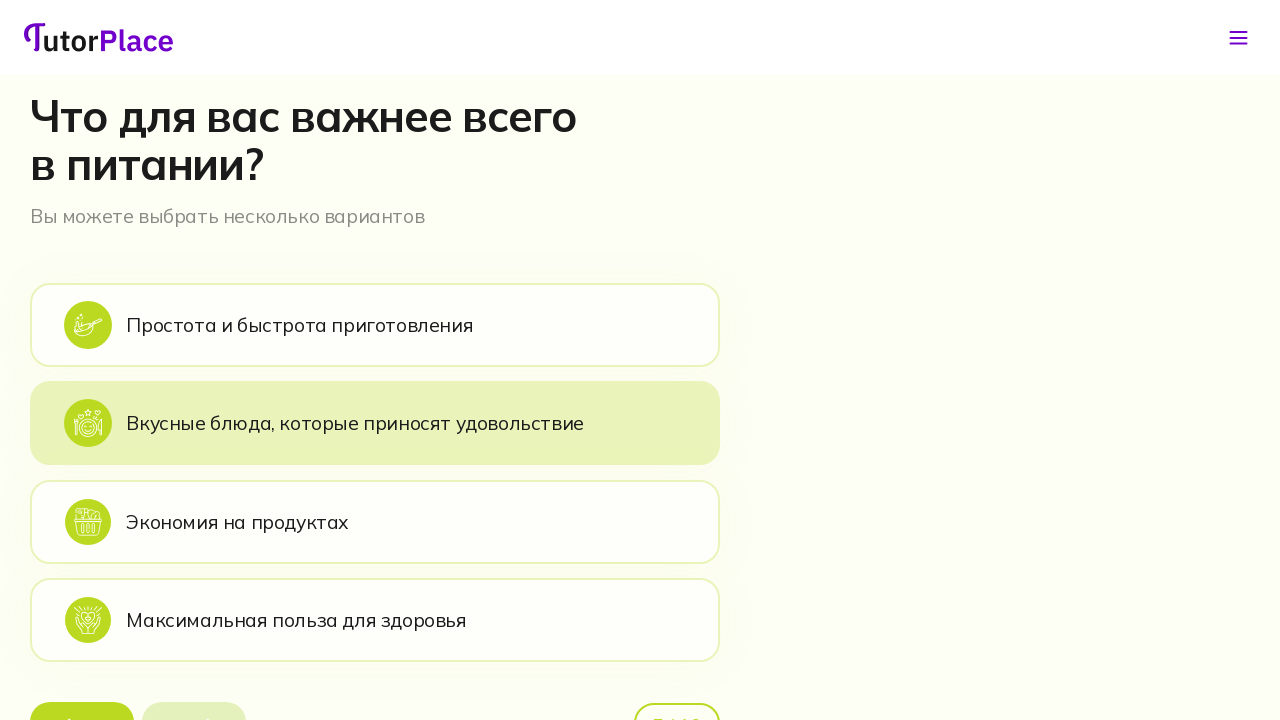

Second option on page 5 loaded
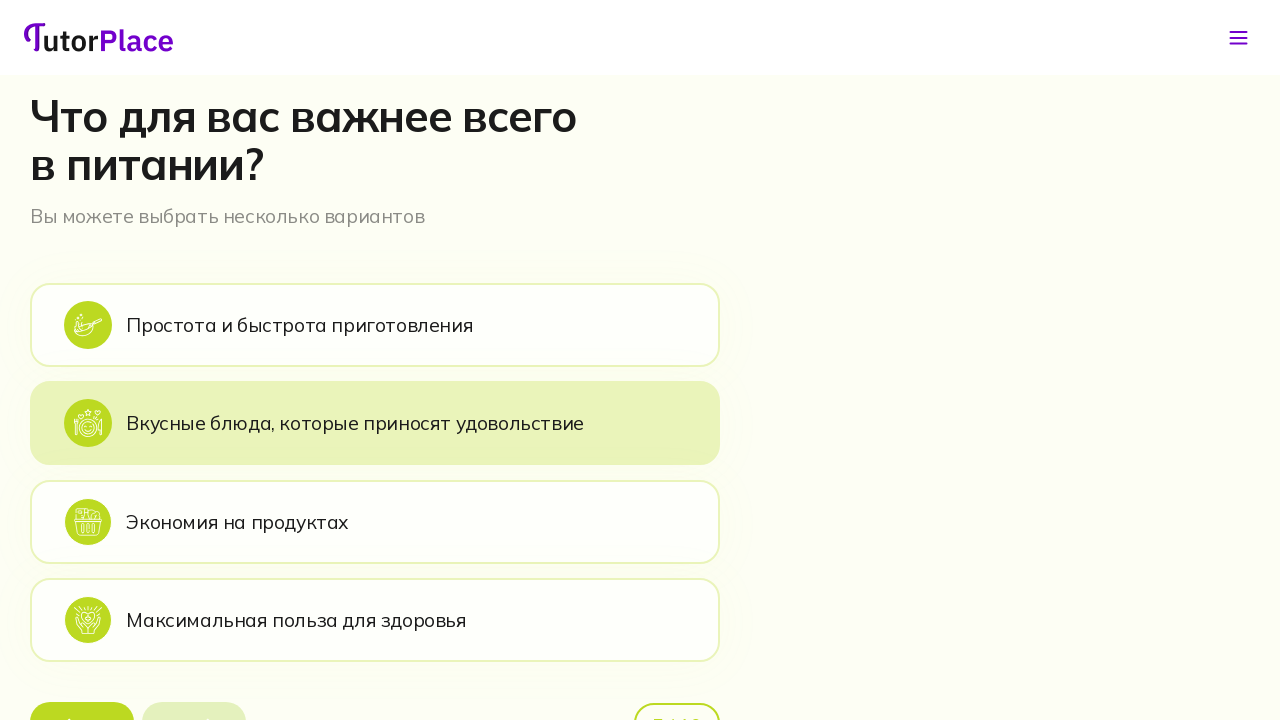

Third option on page 5 loaded
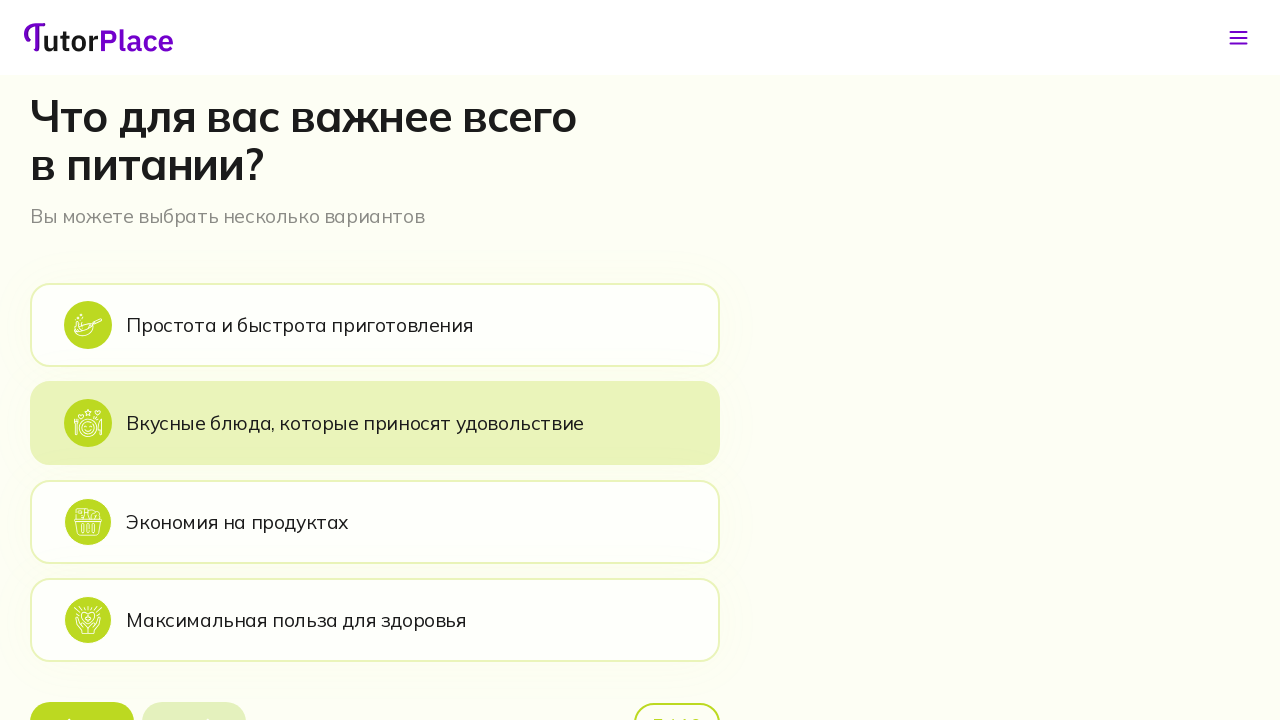

Fourth option on page 5 loaded - all page 5 content verified
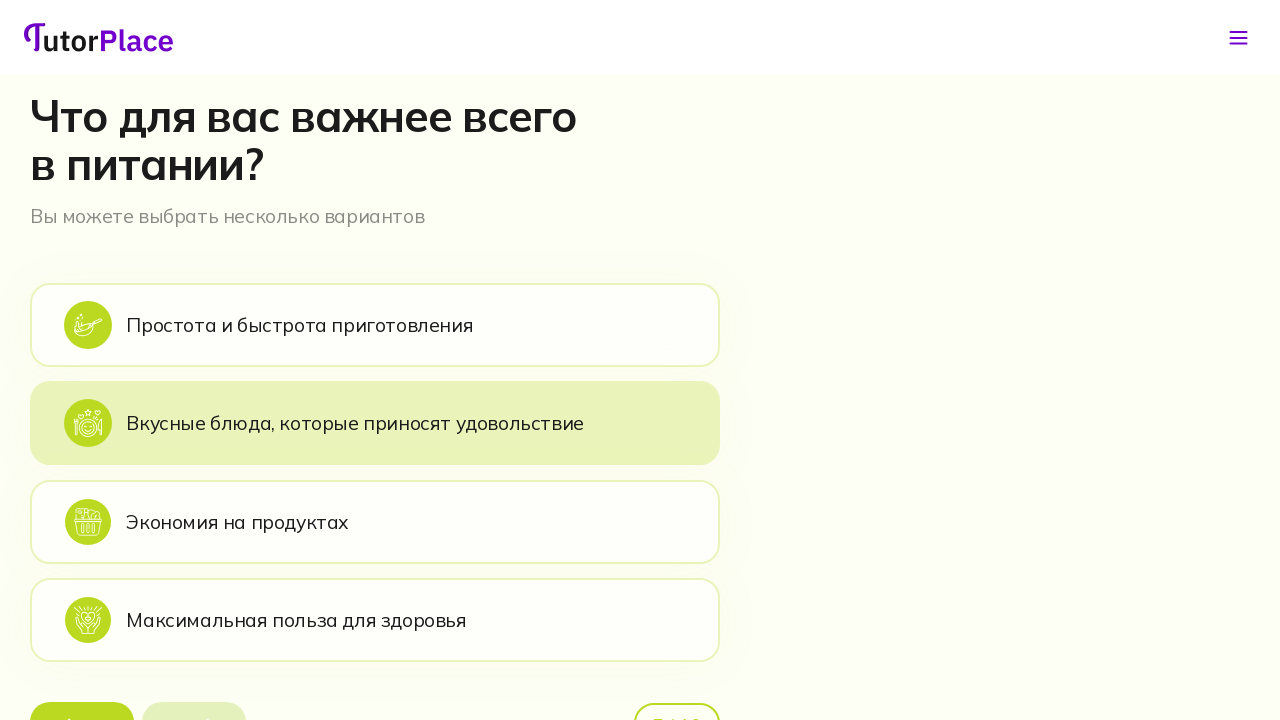

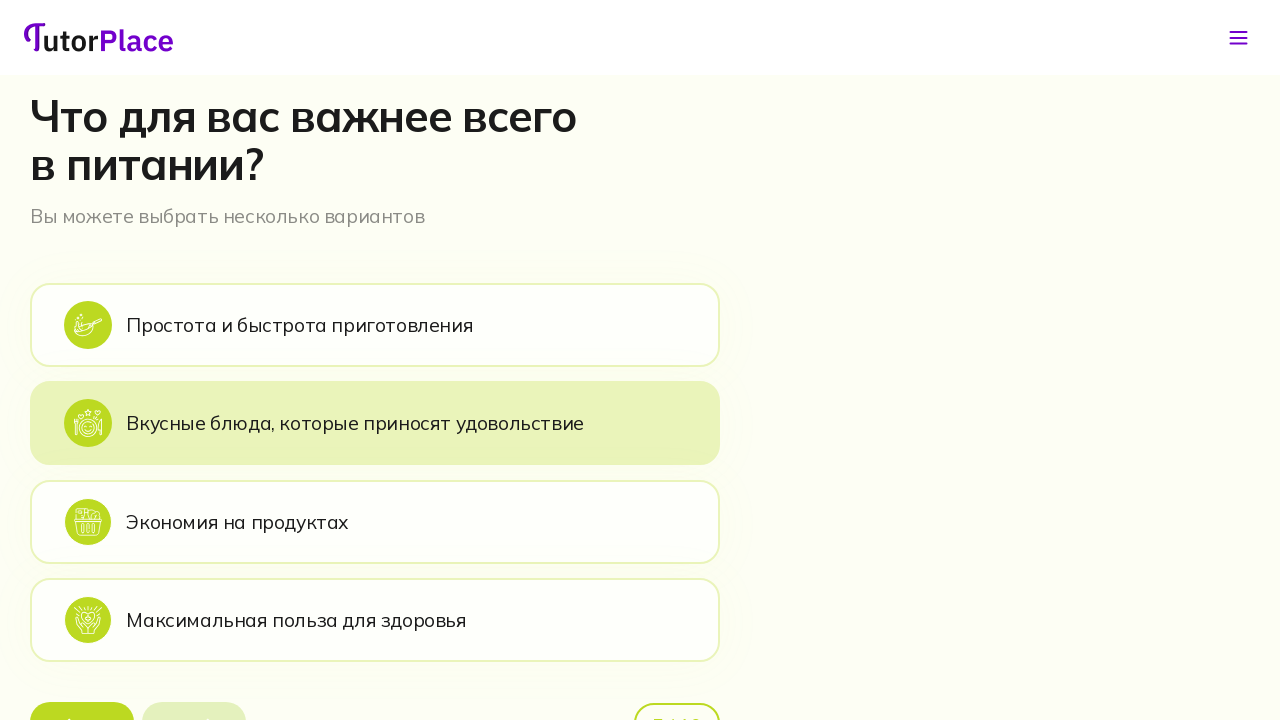